Navigates to a Vietnamese stock trading history page for FPT stock and verifies that the historical trading data table loads successfully.

Starting URL: https://s.cafef.vn/lich-su-giao-dich-fpt-1.chn

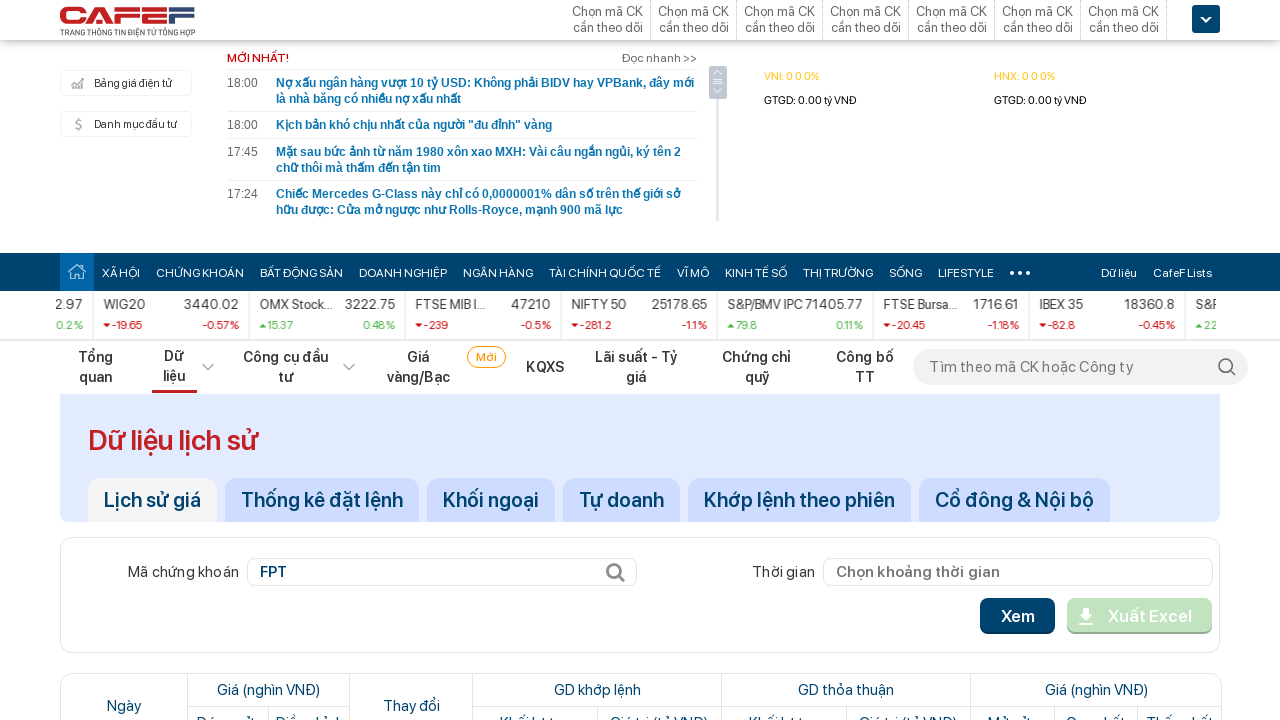

Waited for FPT stock trading history table to load
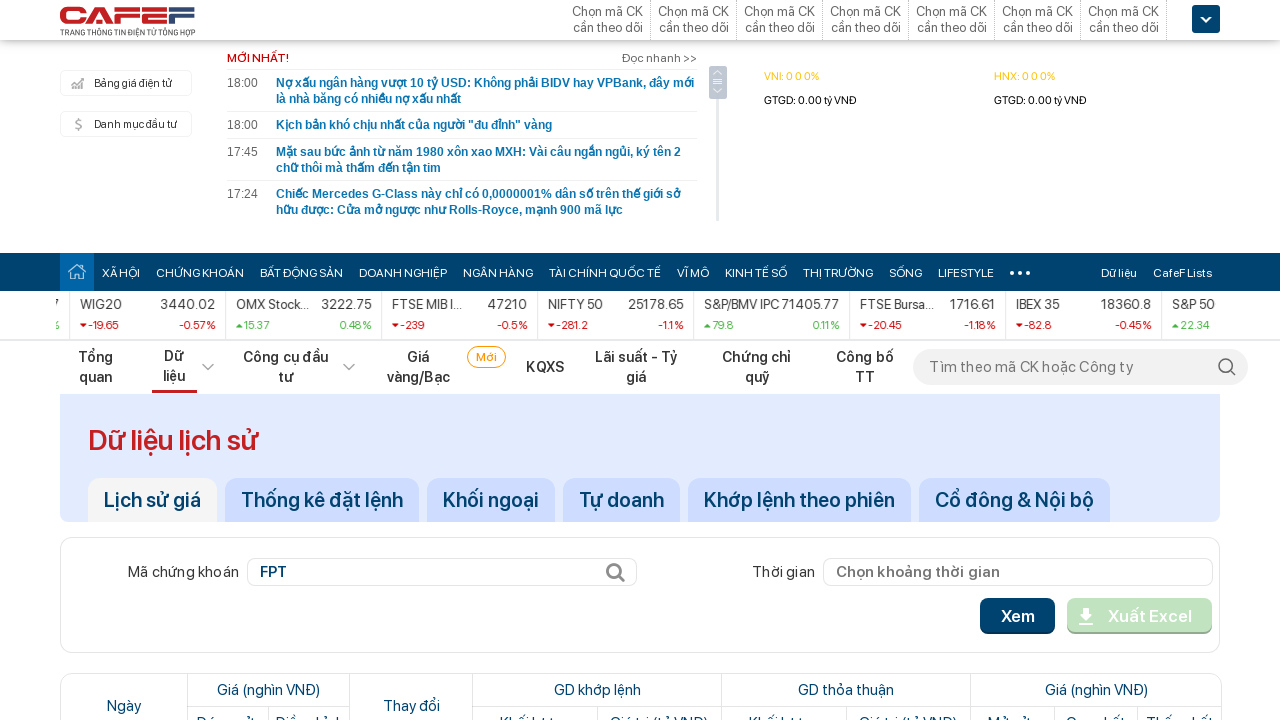

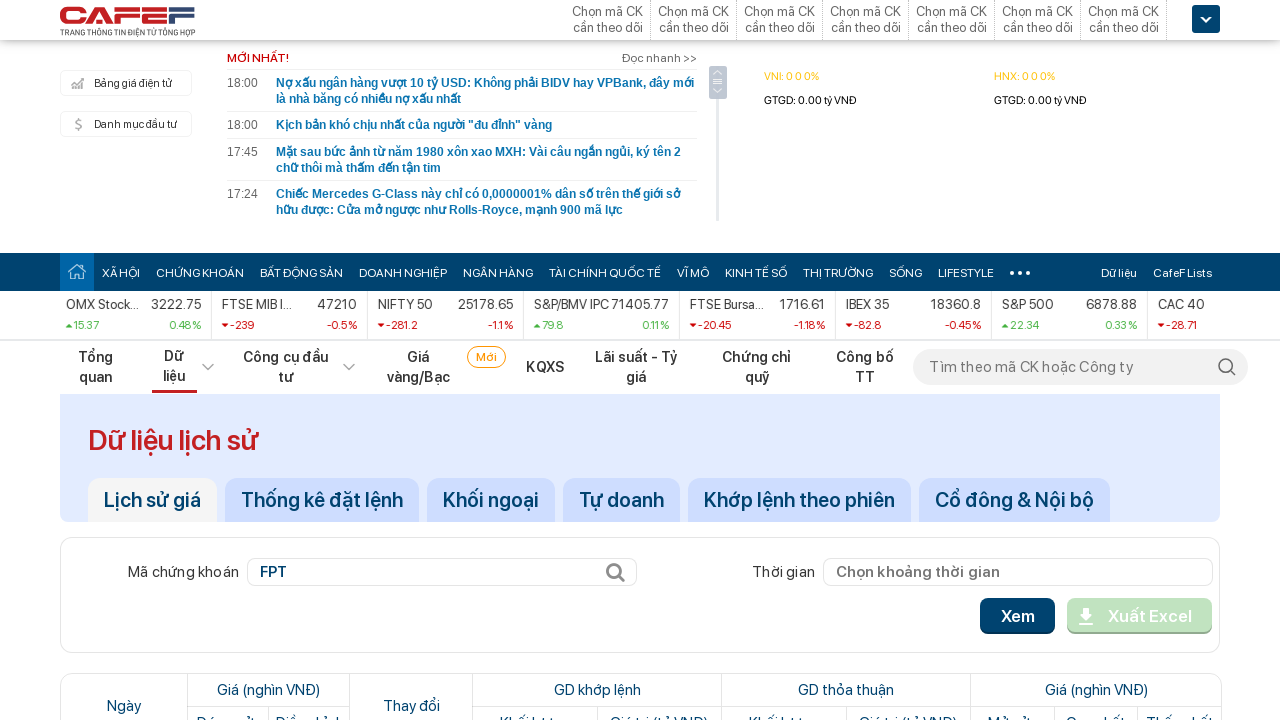